Tests a newsletter signup form by filling in first name, last name, and email fields, then submitting the form

Starting URL: https://secure-retreat-92358.herokuapp.com/

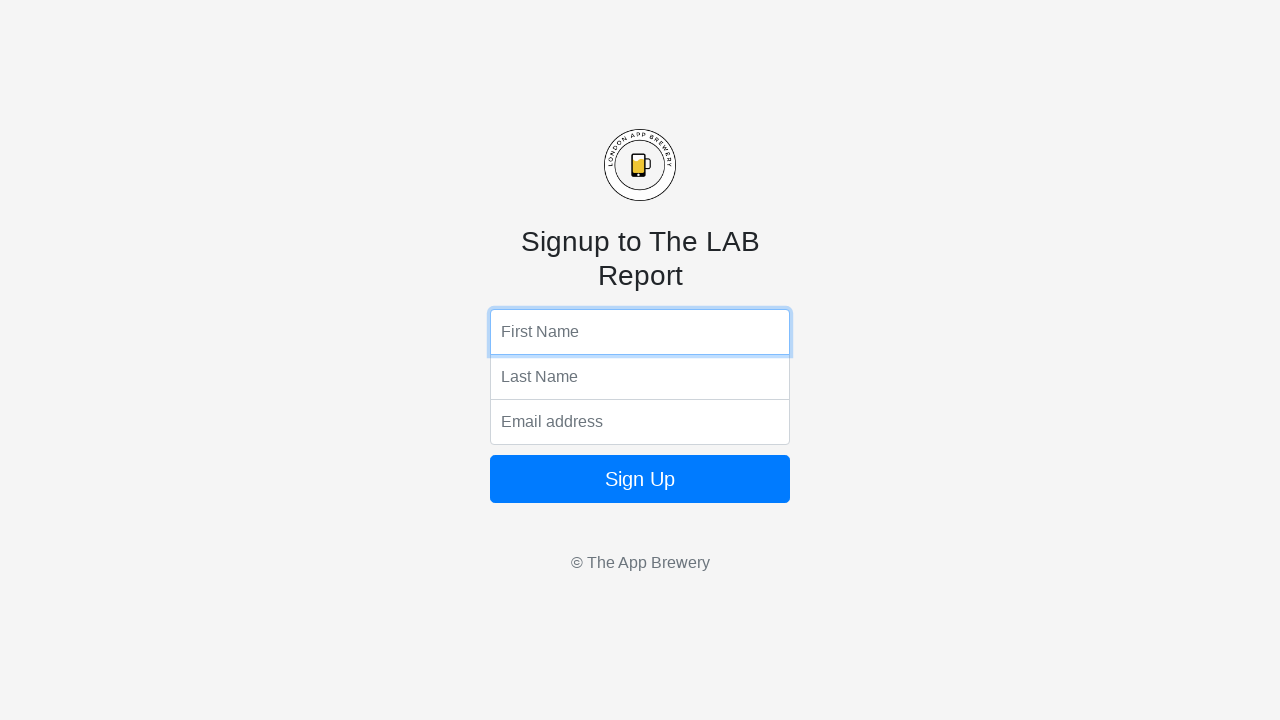

Filled first name field with 'John Smith' on input[name='fName']
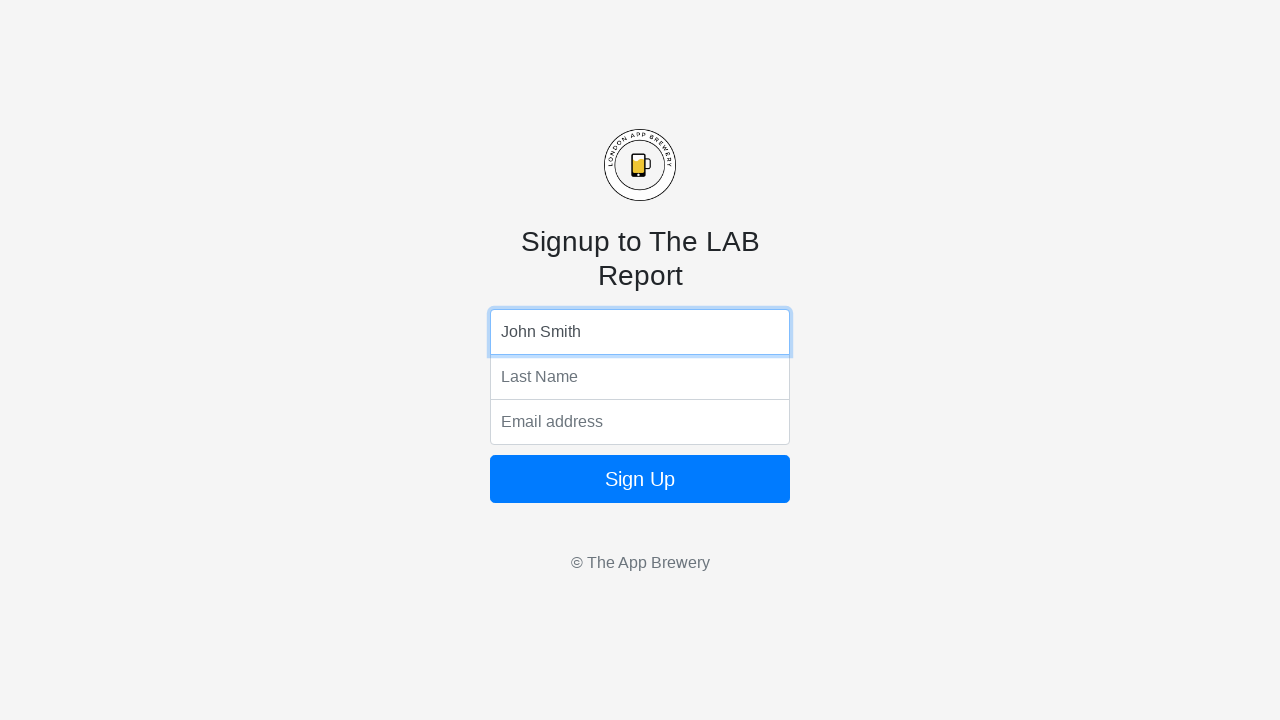

Filled last name field with 'Johnson' on input[name='lName']
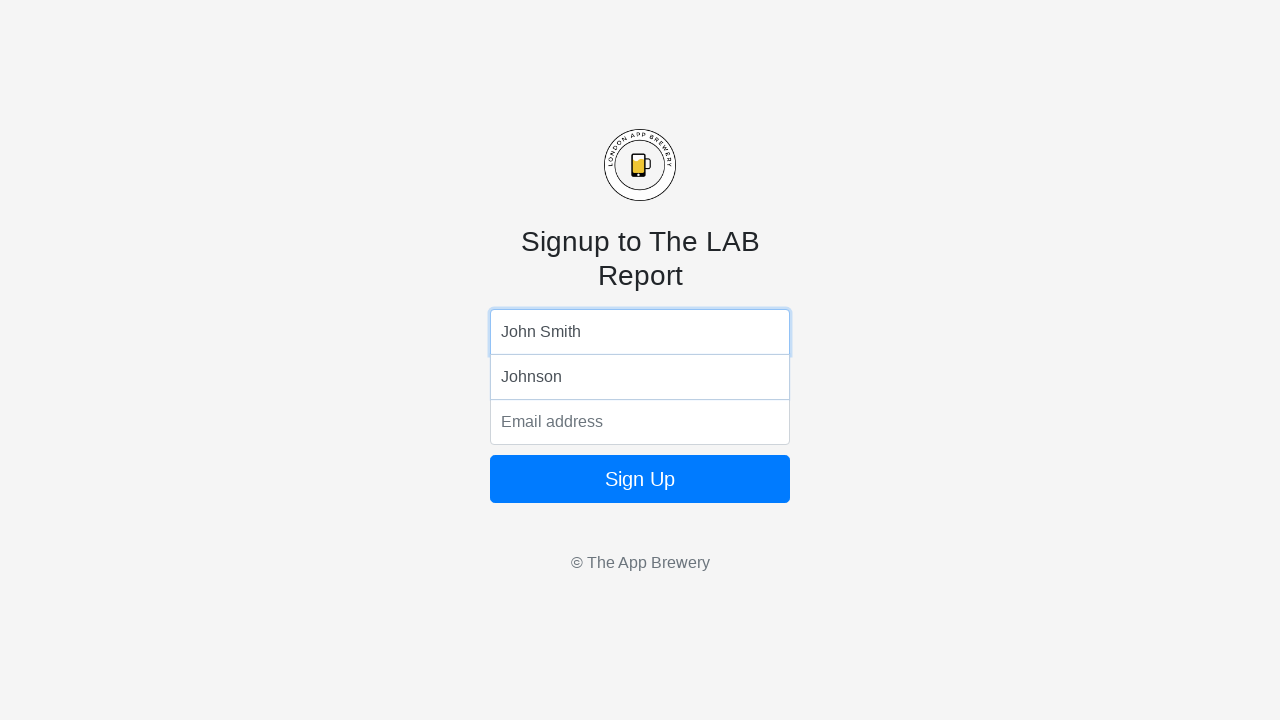

Filled email field with 'john.johnson@example.com' on input[name='email']
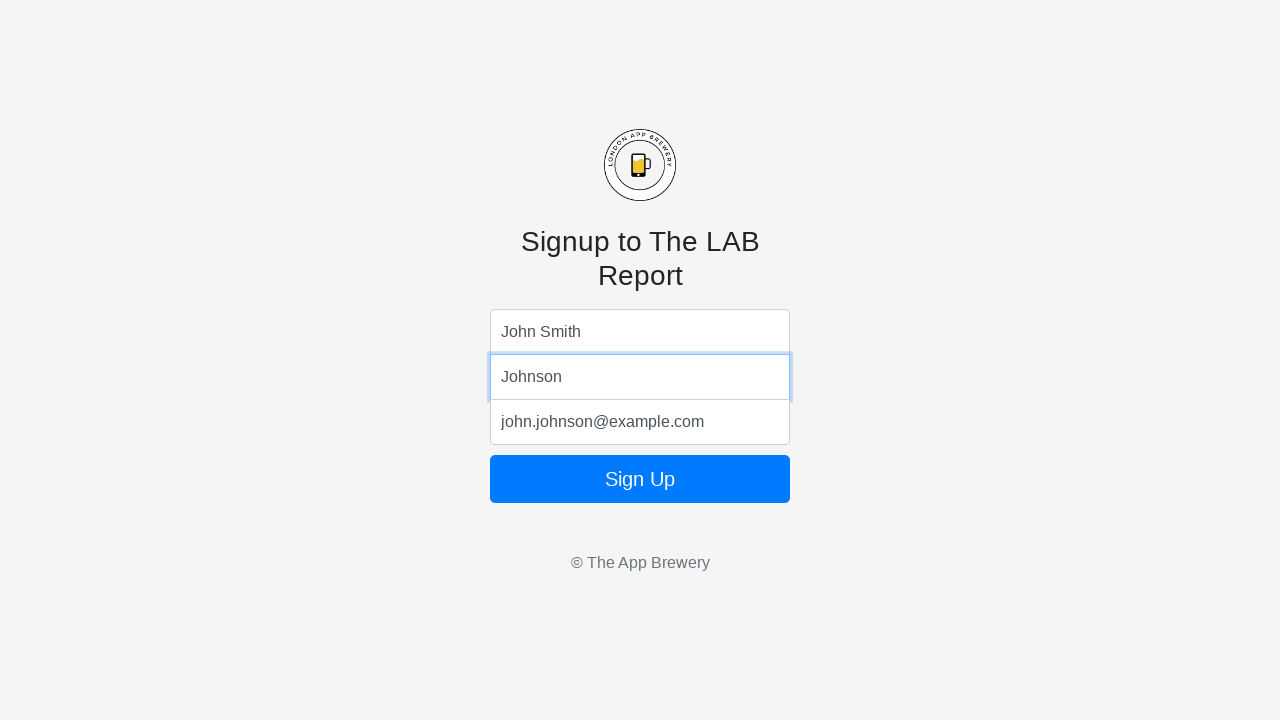

Clicked signup button to submit the newsletter form at (640, 479) on form button
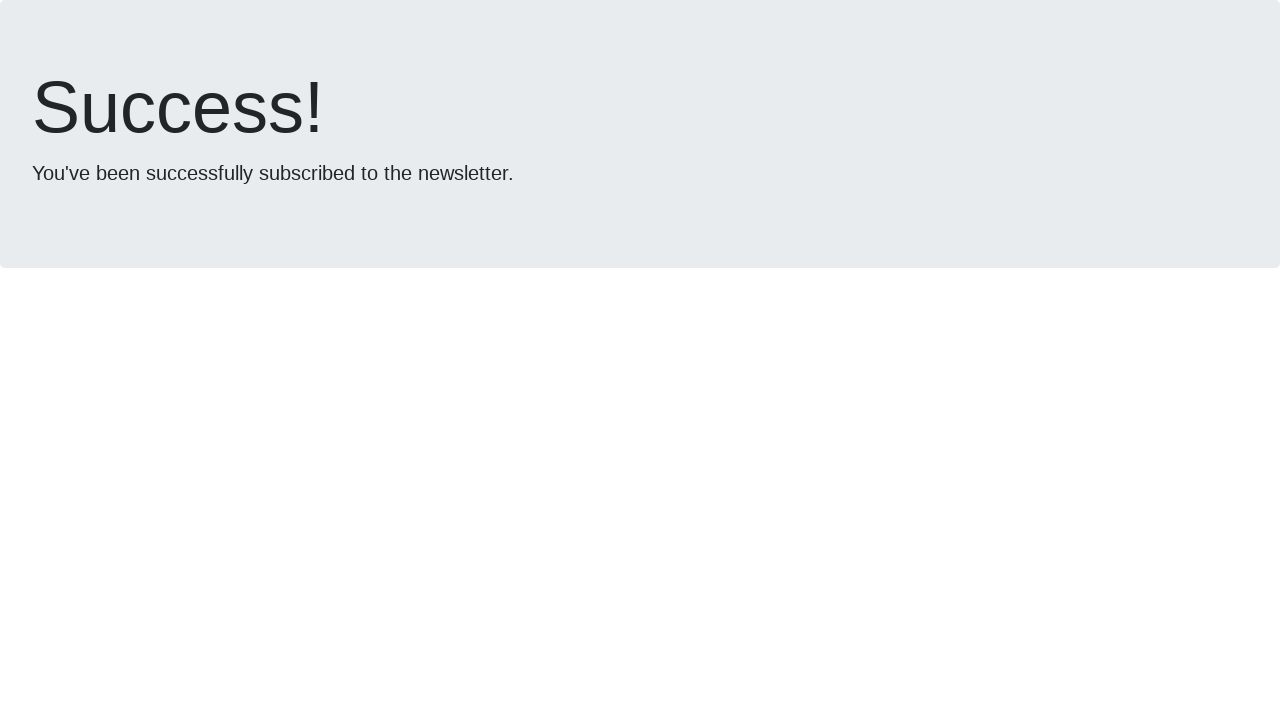

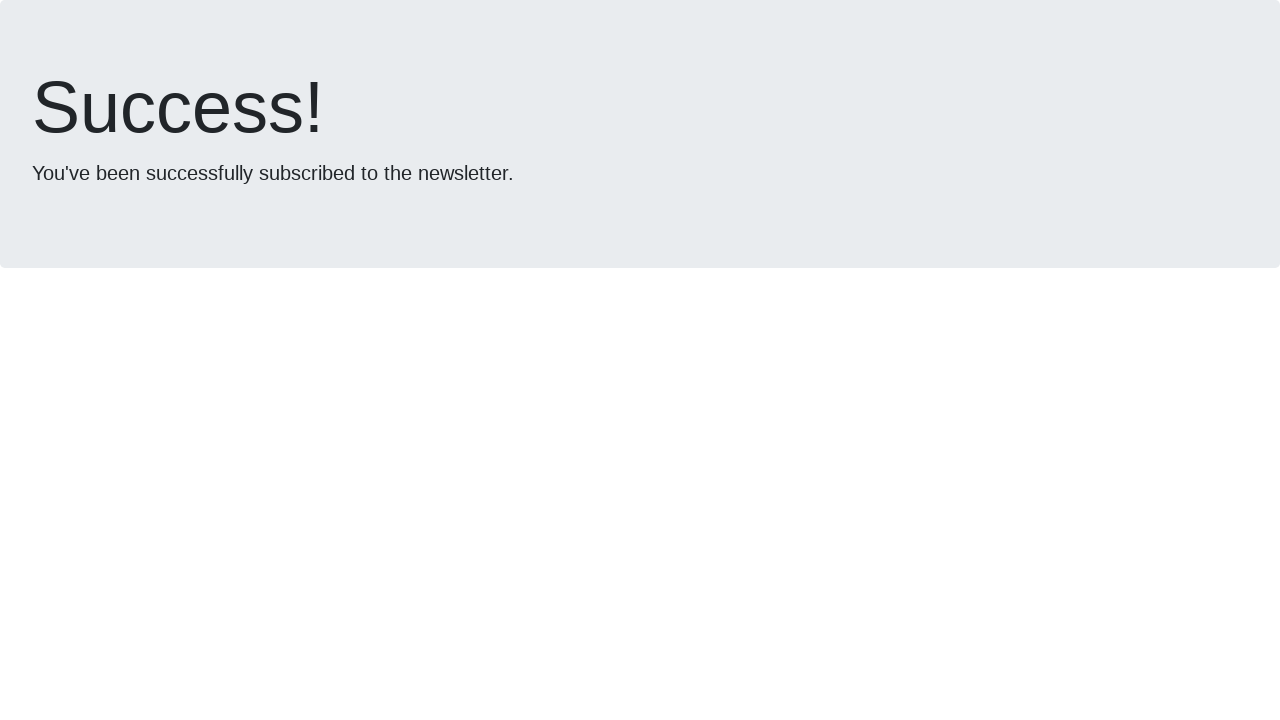